Tests that all sorting options (severity, users, occurrences) can be selected and applied on the demo page

Starting URL: https://loganalyzer.org/

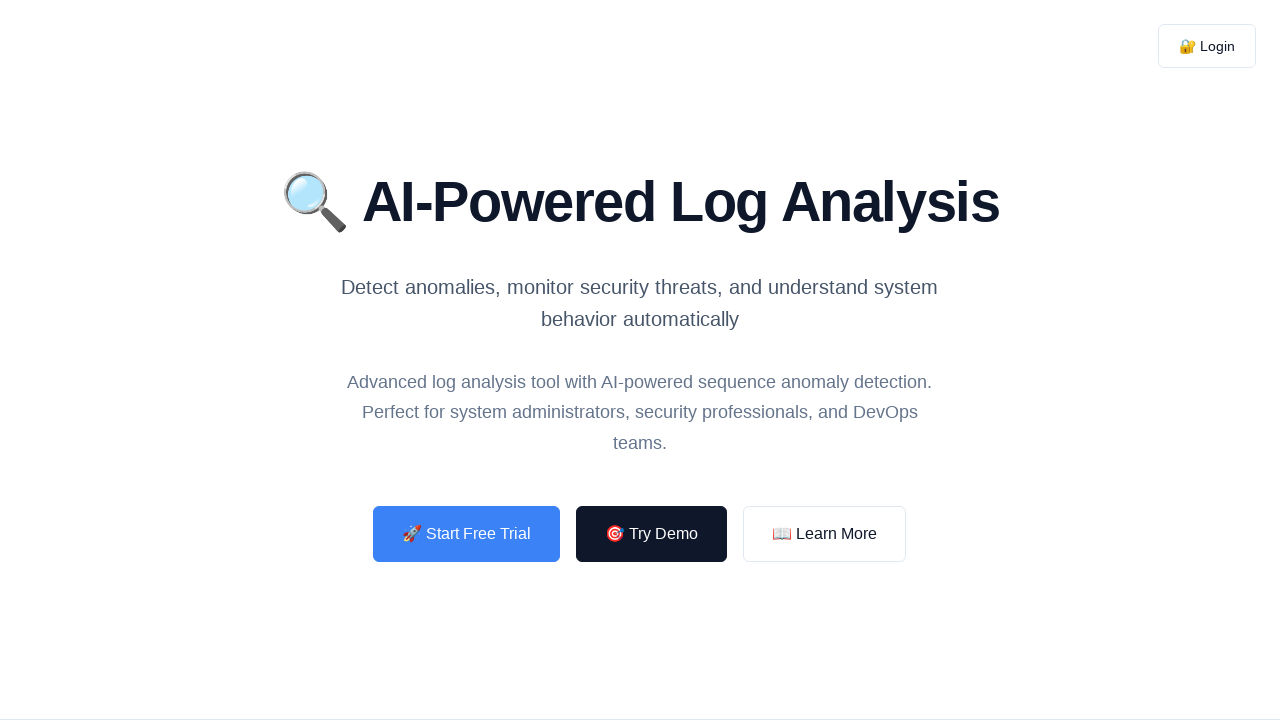

Clicked 'Try Demo' button at (652, 534) on internal:text="Try Demo"i
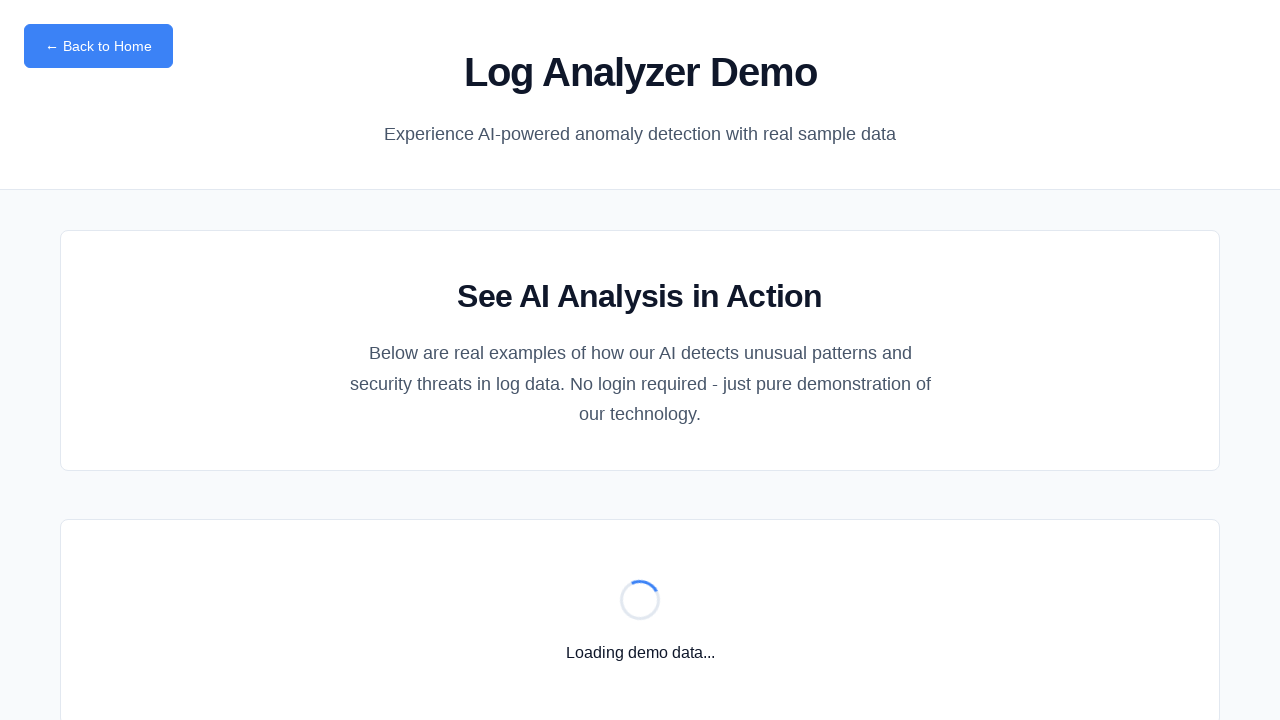

Demo data loading indicator disappeared
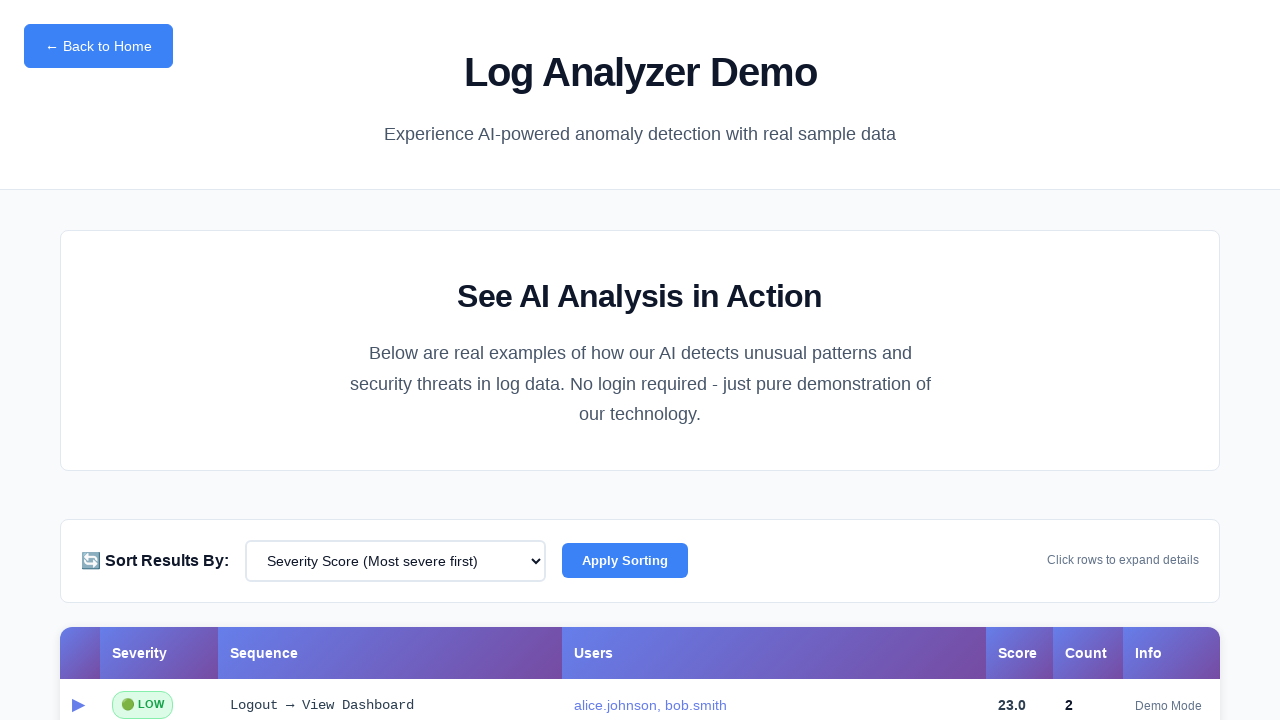

Navigated to demo page at https://loganalyzer.org/demo
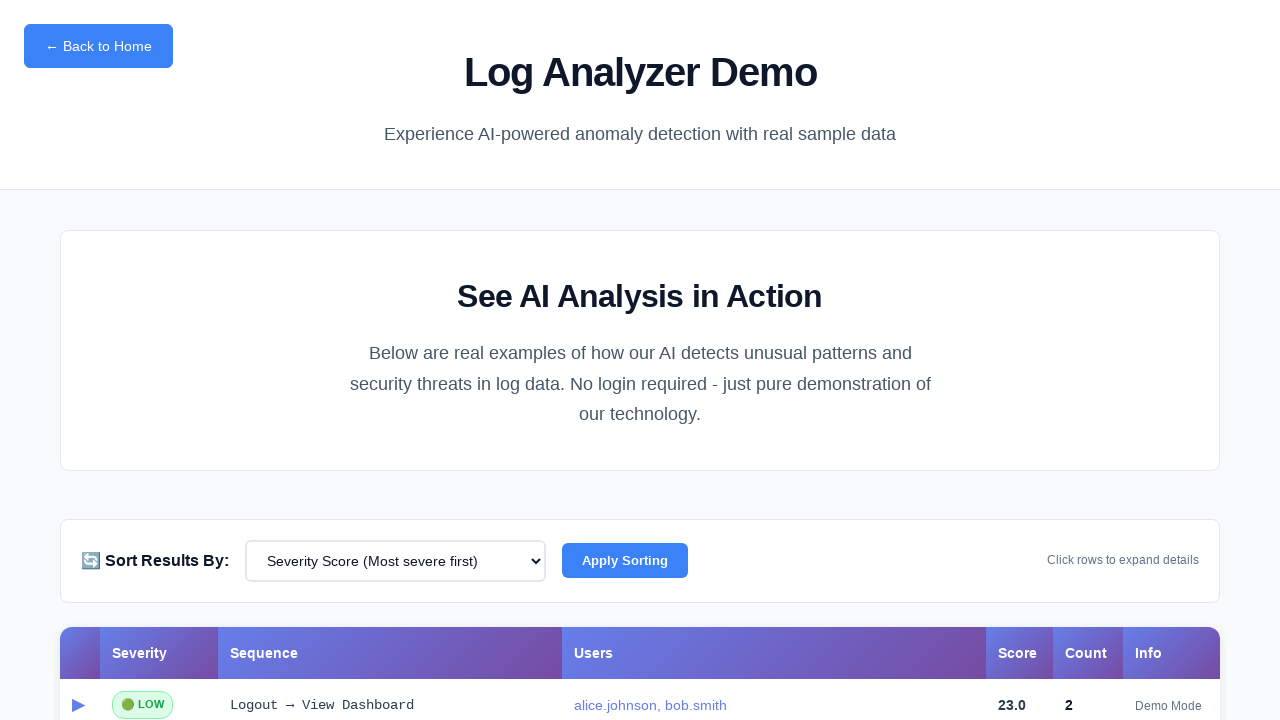

Selected 'severity' sorting option on #sort-by
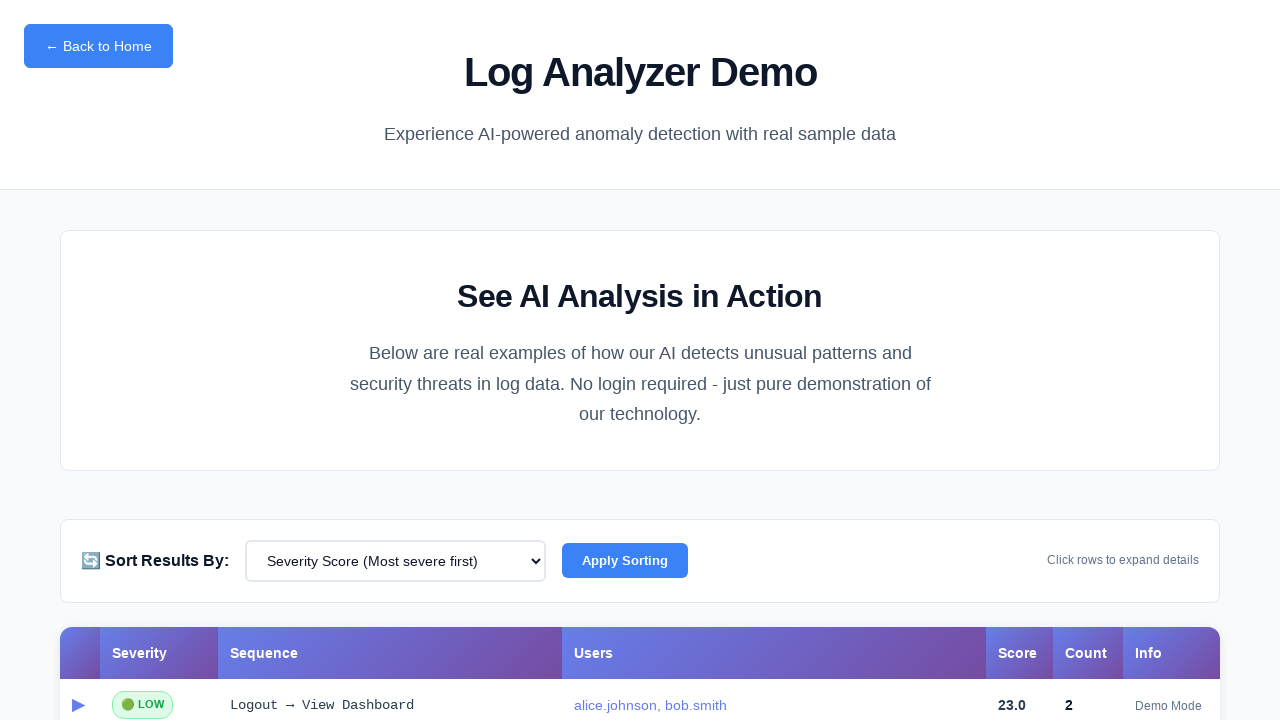

Clicked 'Apply Sorting' button for severity option at (625, 561) on internal:text="Apply Sorting"i
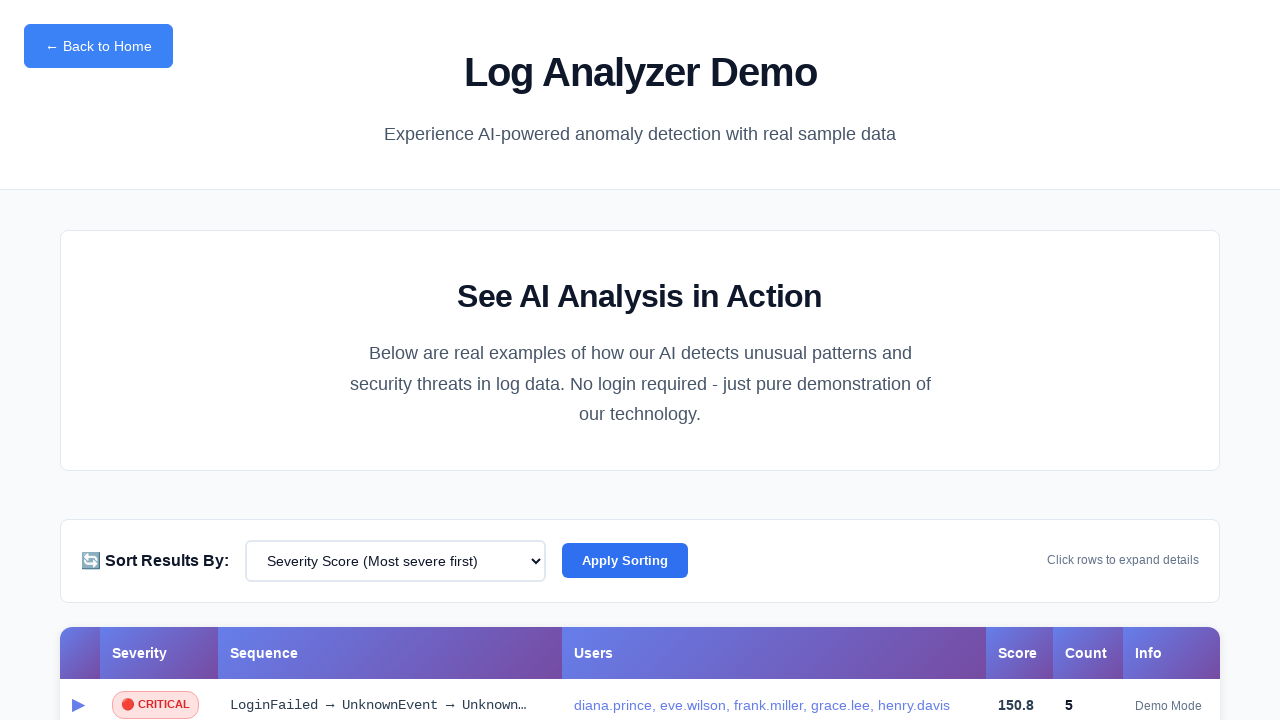

Table loaded successfully with severity sorting applied
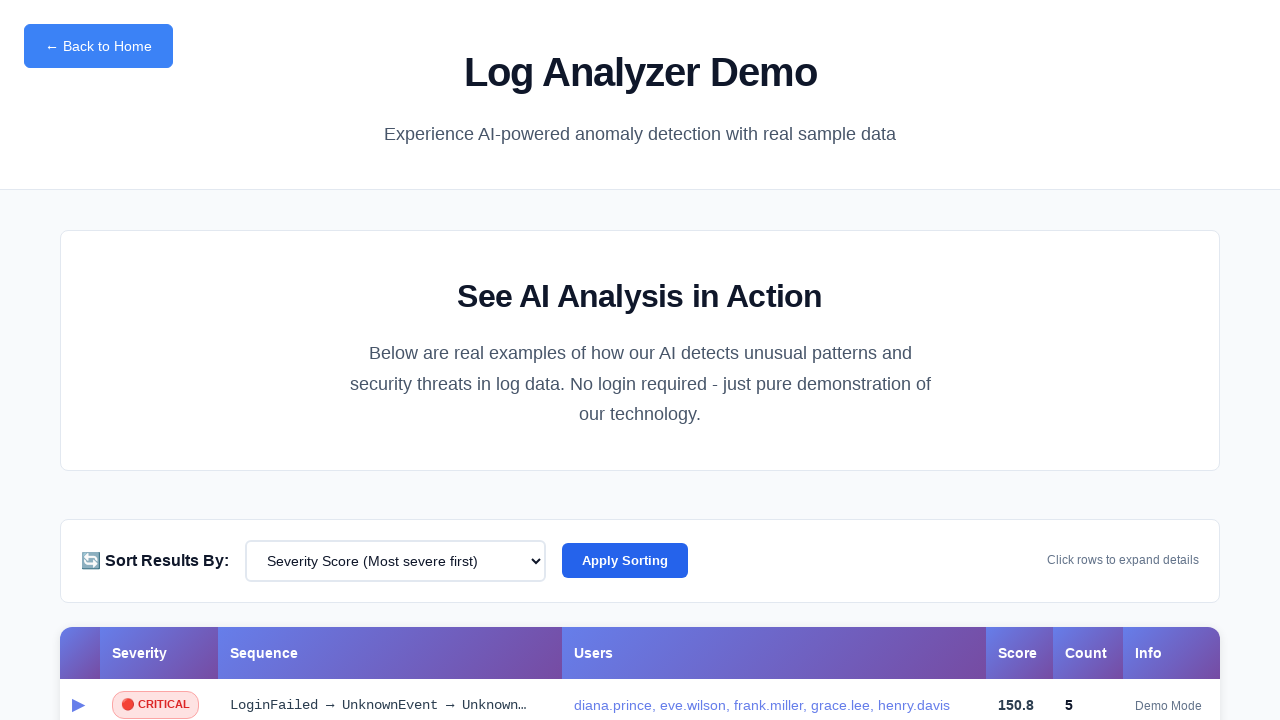

Selected 'users' sorting option on #sort-by
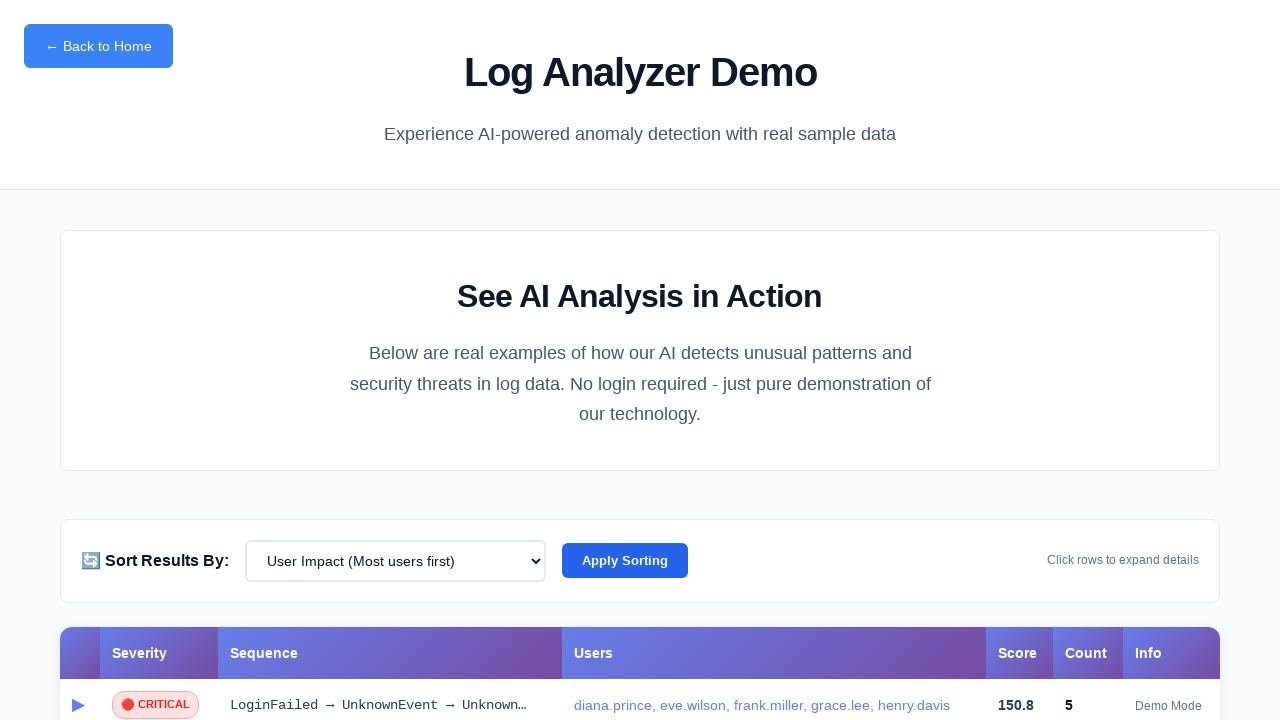

Clicked 'Apply Sorting' button for users option at (625, 561) on internal:text="Apply Sorting"i
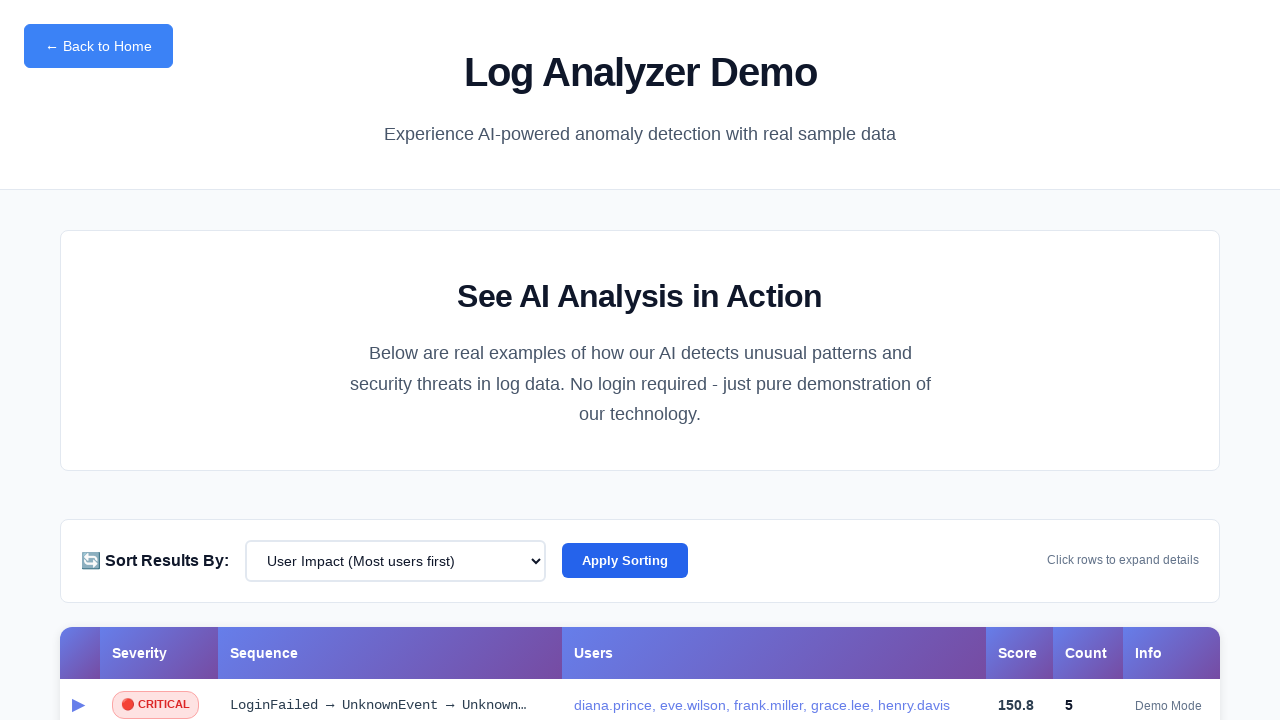

Table loaded successfully with users sorting applied
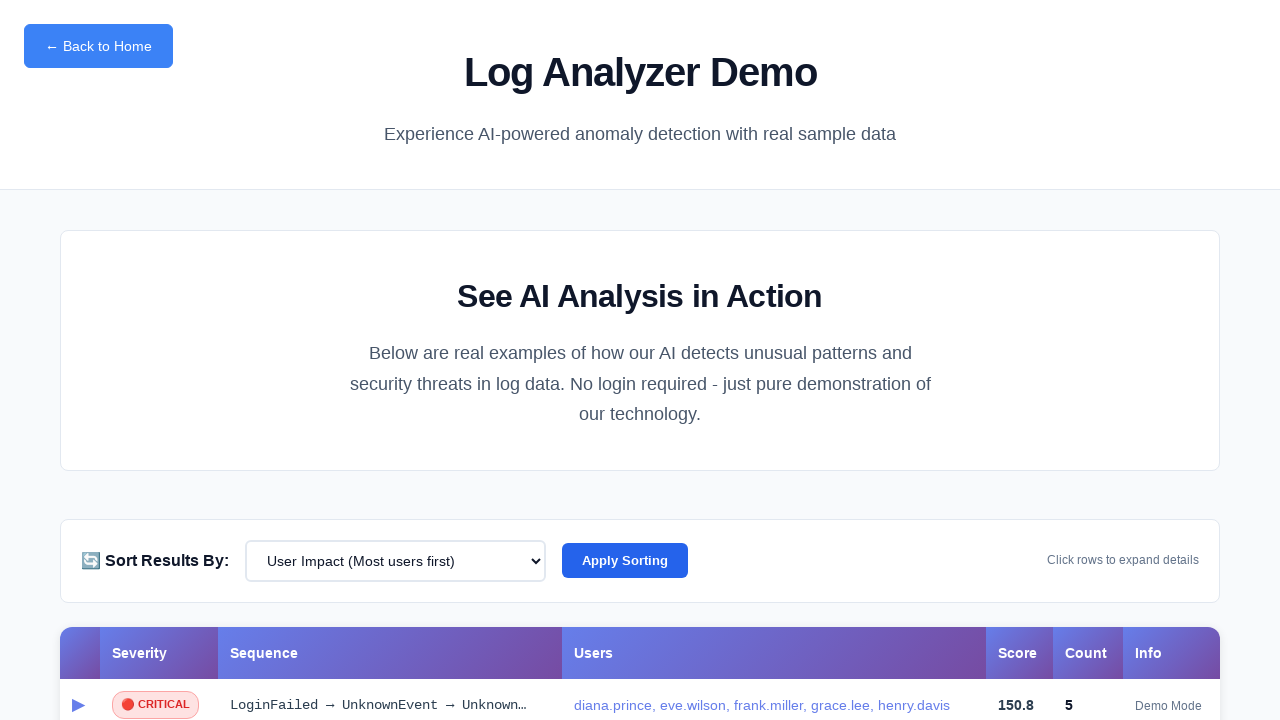

Selected 'occurrences' sorting option on #sort-by
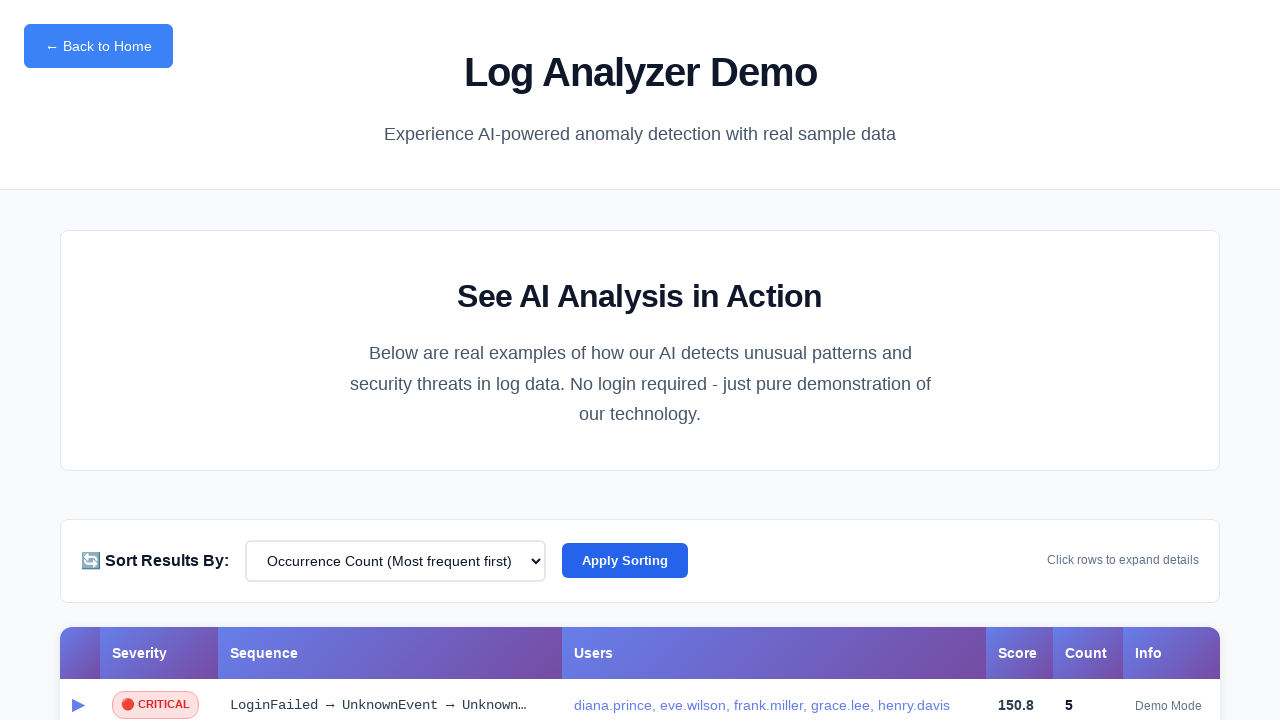

Clicked 'Apply Sorting' button for occurrences option at (625, 561) on internal:text="Apply Sorting"i
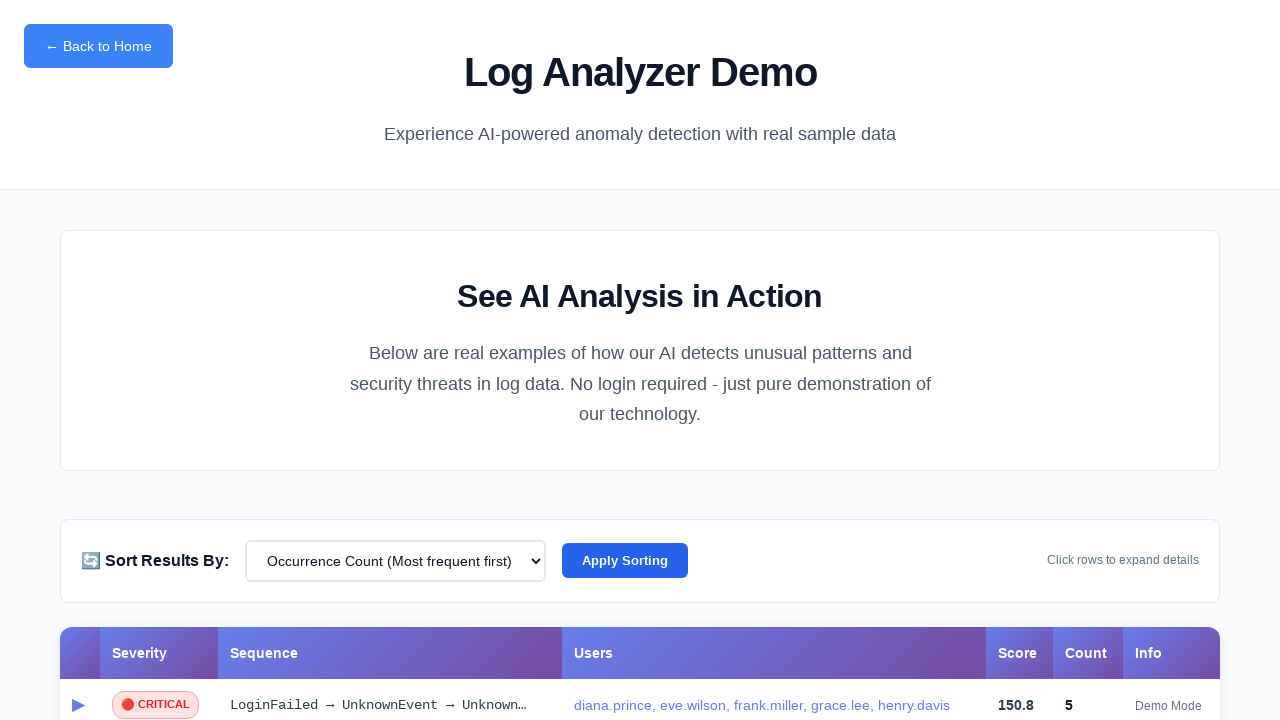

Table loaded successfully with occurrences sorting applied
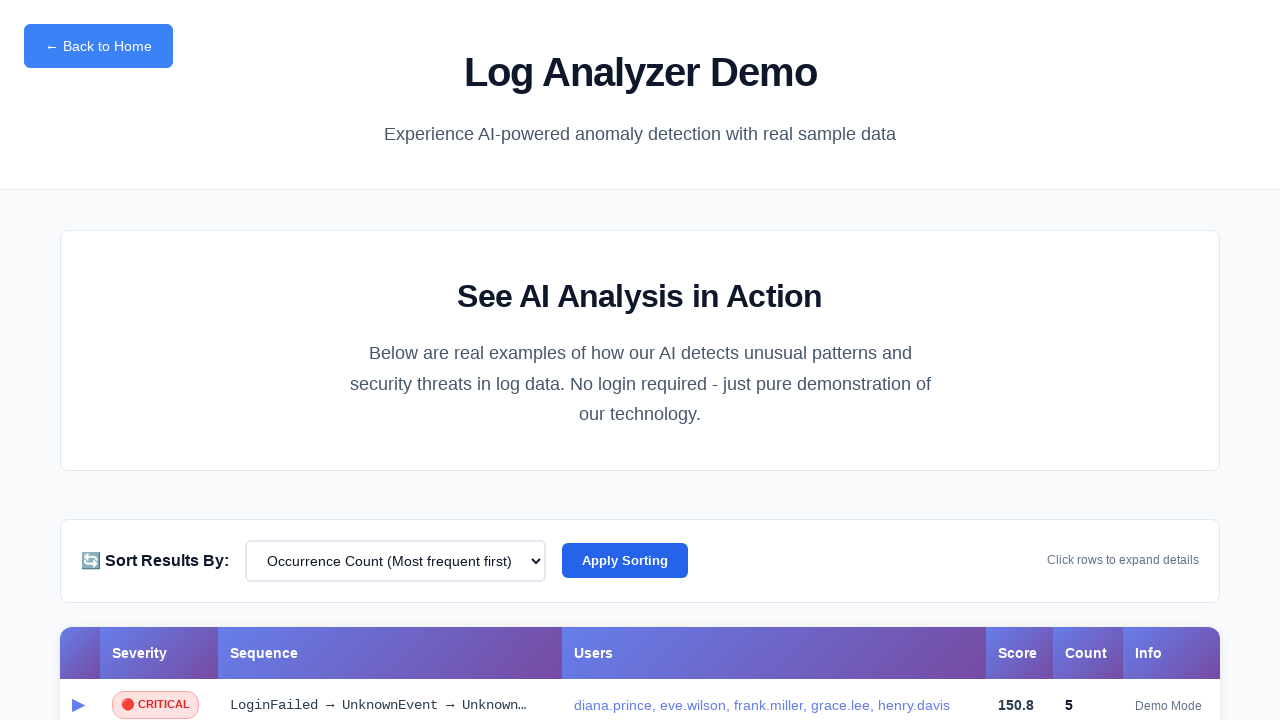

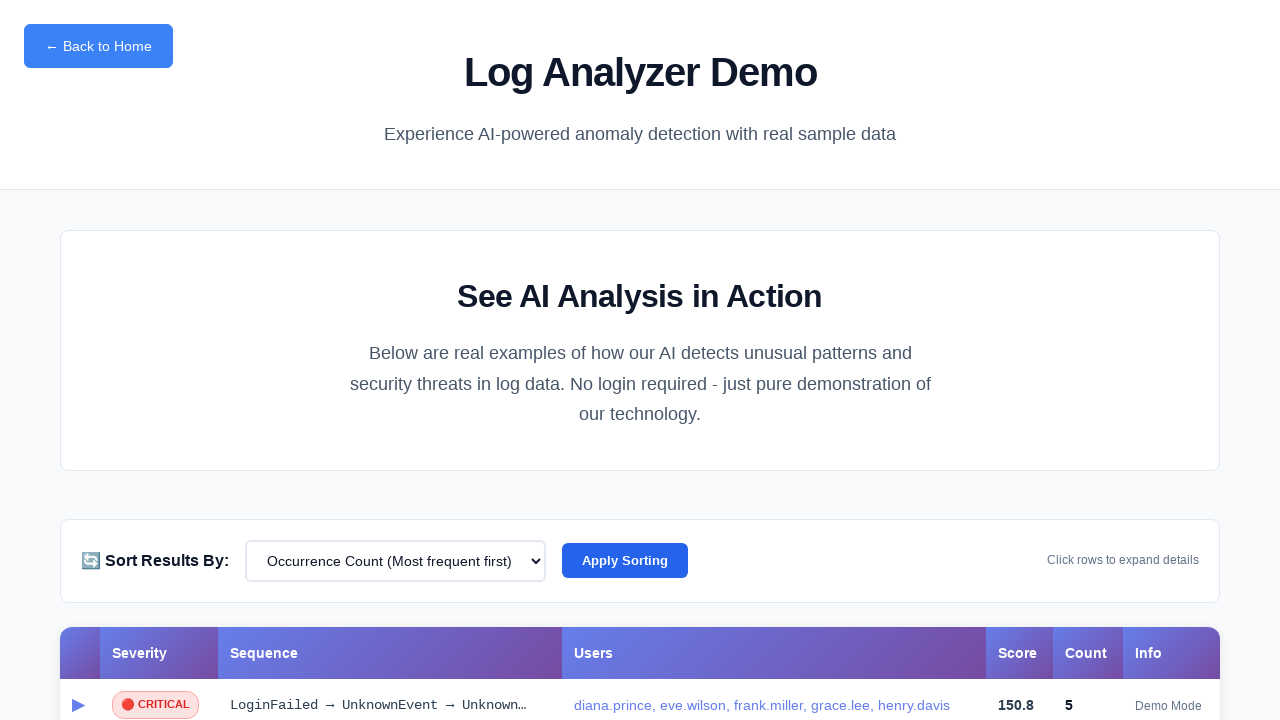